Tests a practice form by filling out name, email, password, checking a checkbox, selecting gender from dropdown, choosing employment status radio button, entering birthdate, and submitting the form to verify successful submission.

Starting URL: https://rahulshettyacademy.com/angularpractice/

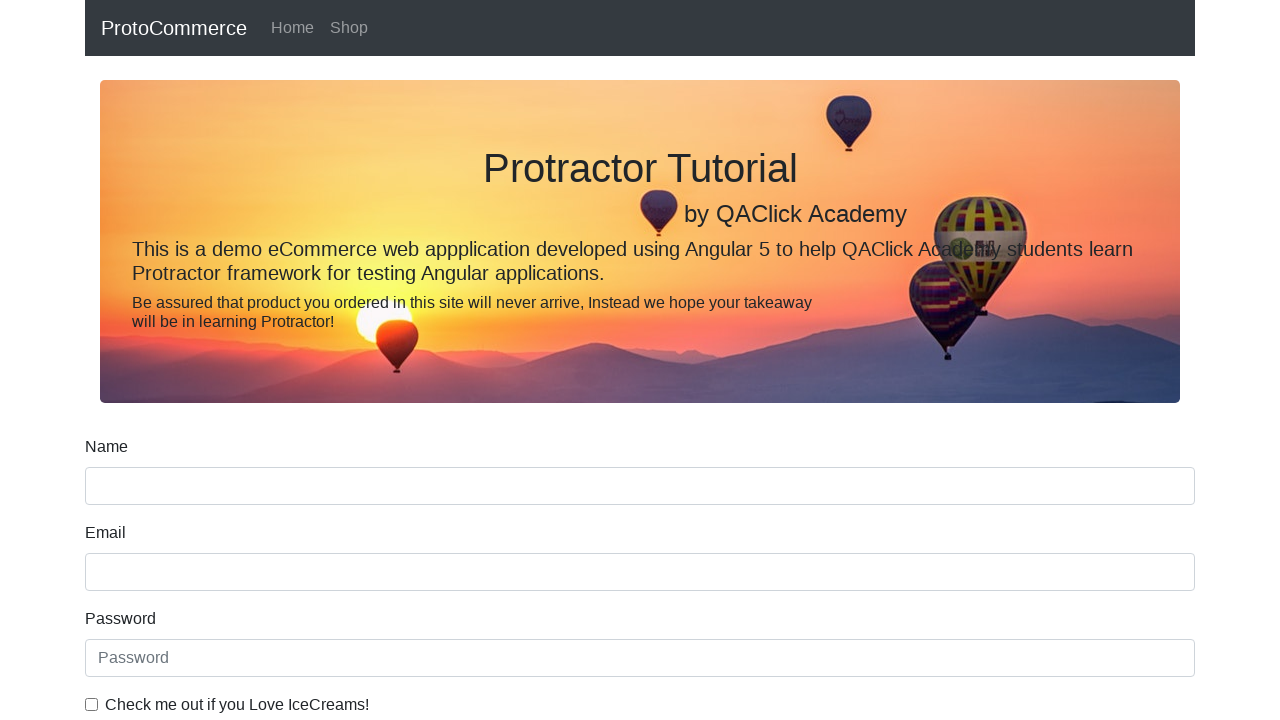

Filled name field with 'Rahul' on input[name='name']
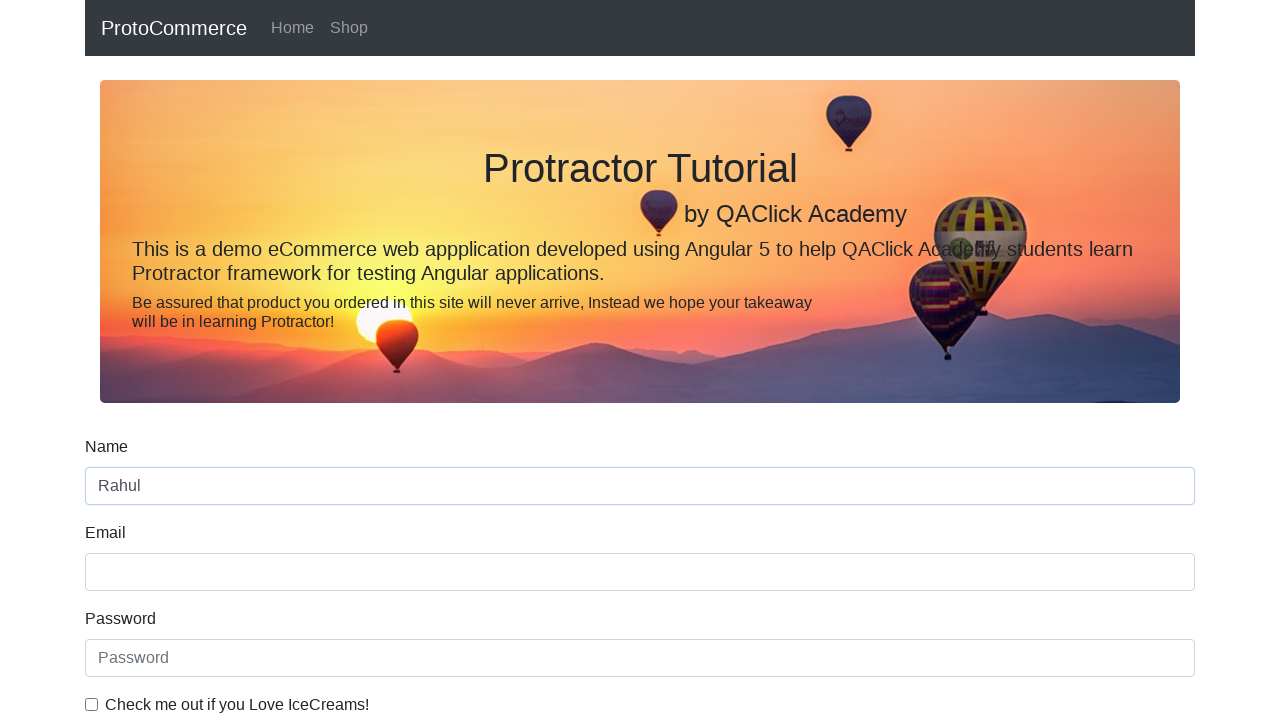

Filled email field with 'hello@gmail.com' on input[name='email']
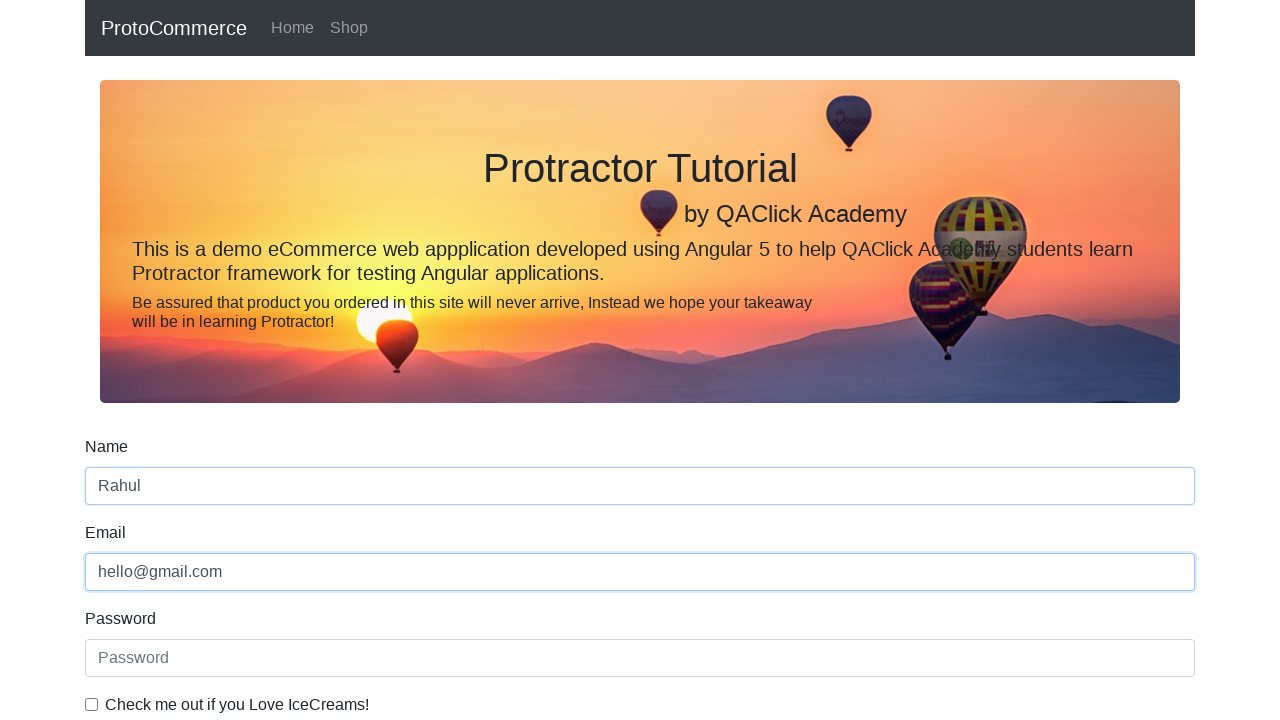

Filled password field with 'hello123' on #exampleInputPassword1
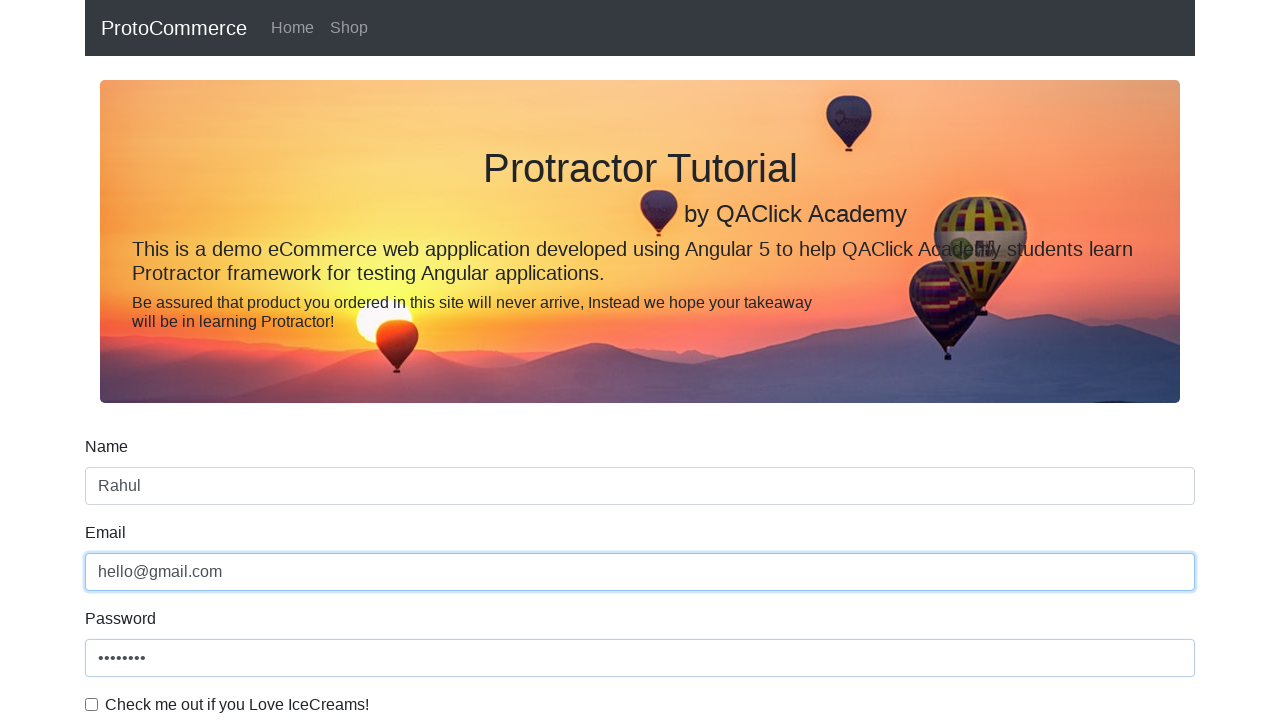

Checked the checkbox for agreement at (92, 704) on #exampleCheck1
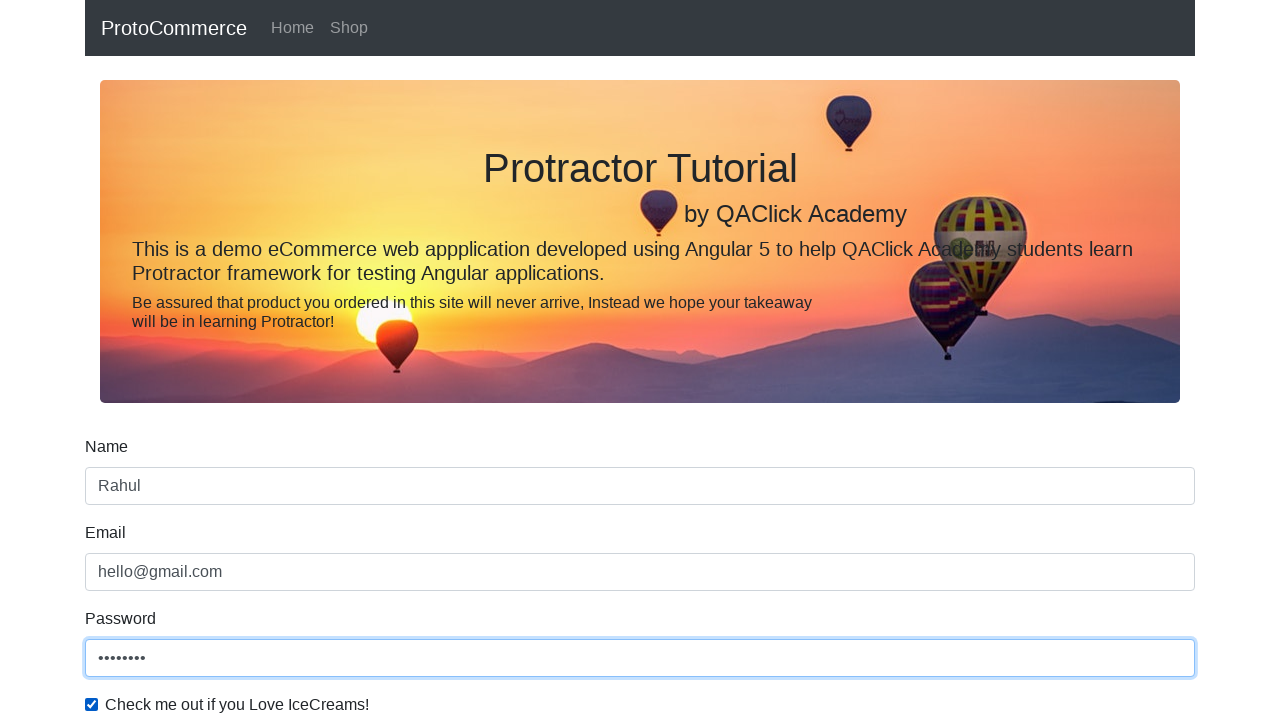

Selected gender from dropdown (Female) on #exampleFormControlSelect1
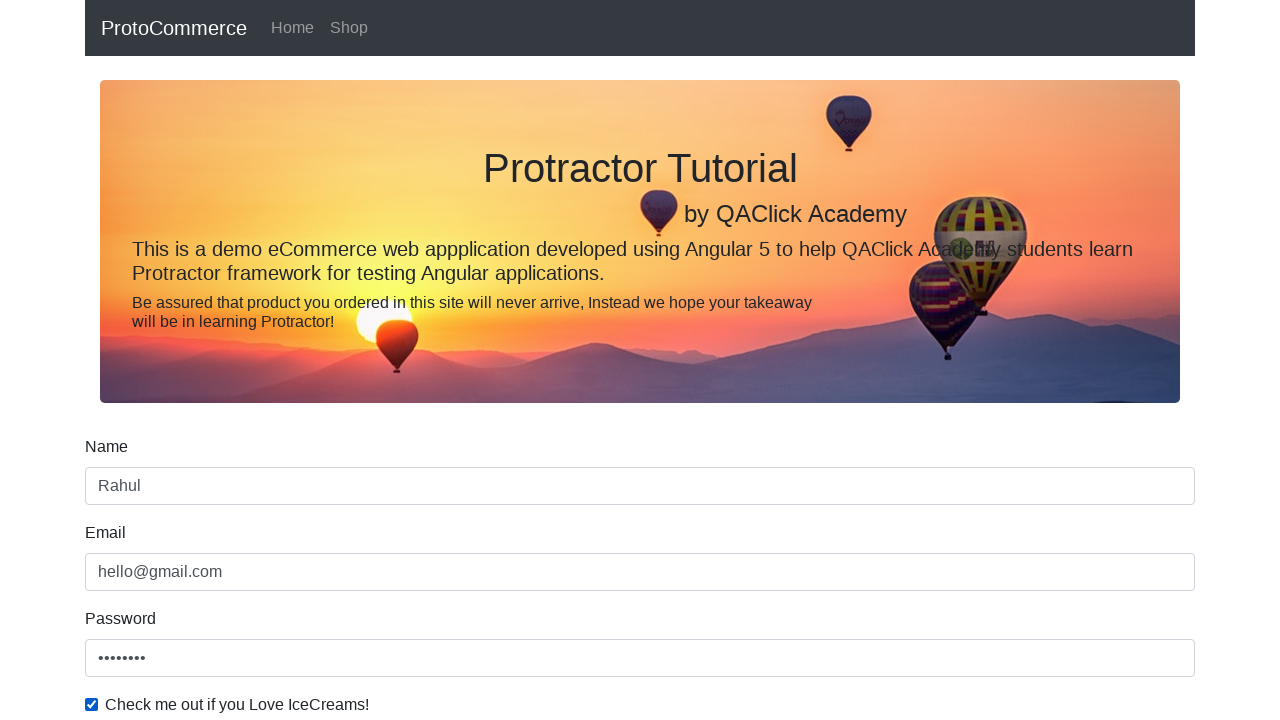

Selected employment status radio button at (326, 360) on #inlineRadio2
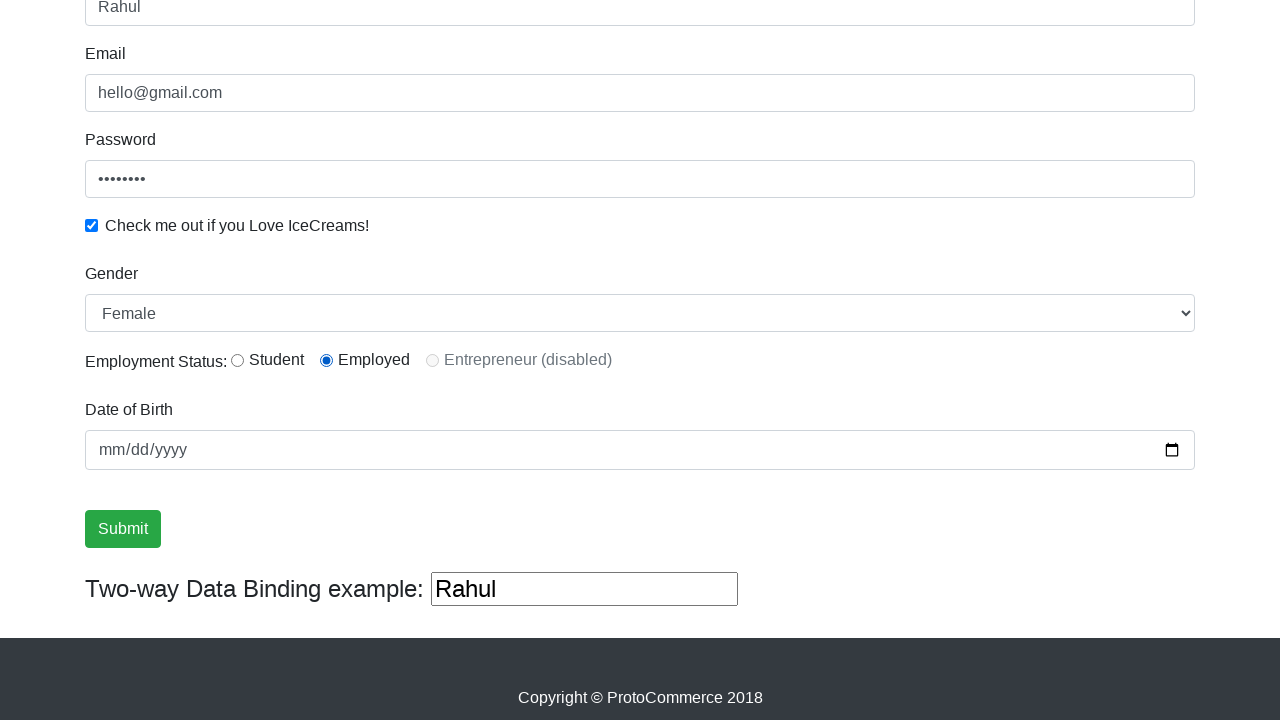

Filled birthdate field with '2000-02-12' on input[name='bday']
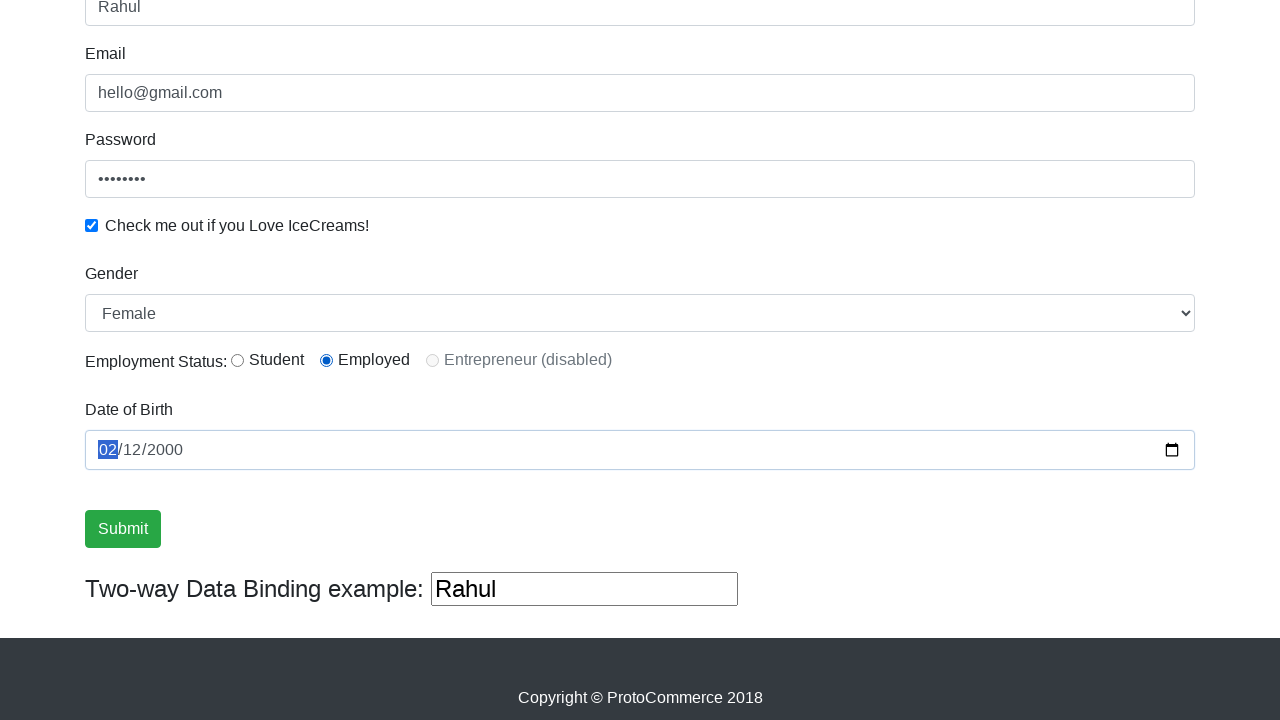

Clicked submit button to submit form at (123, 529) on input[type='submit']
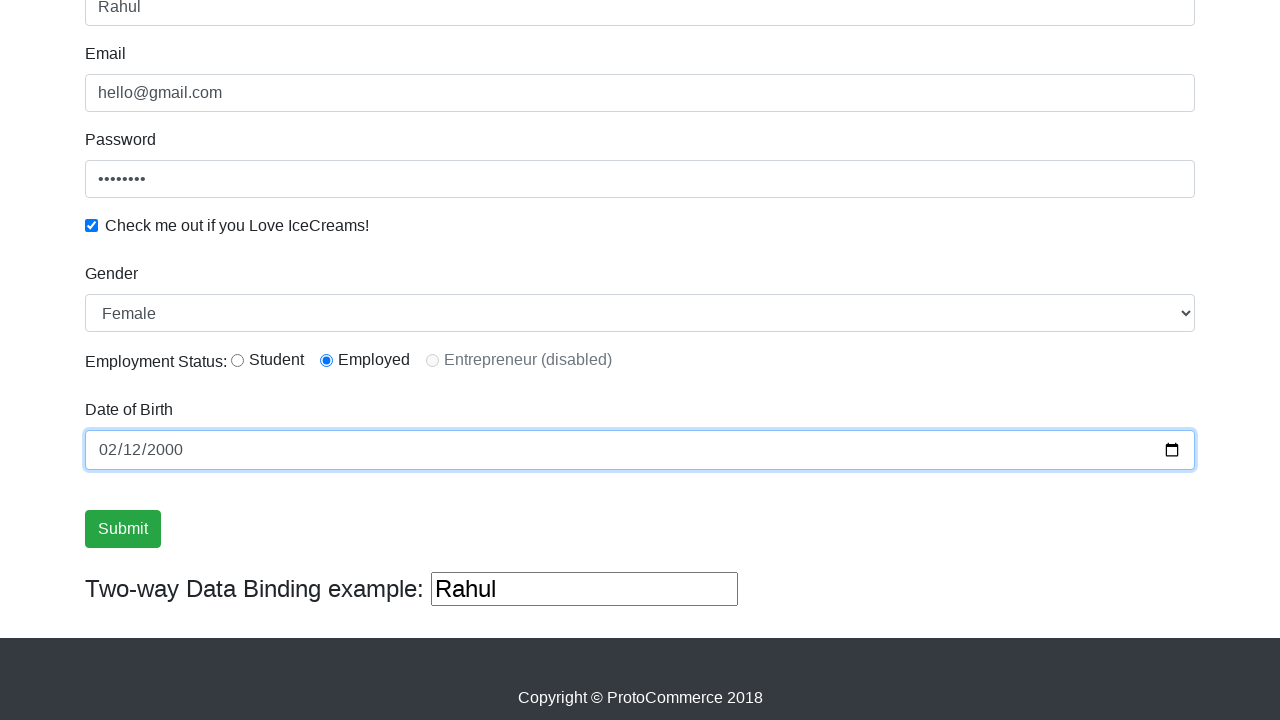

Success message appeared confirming form submission
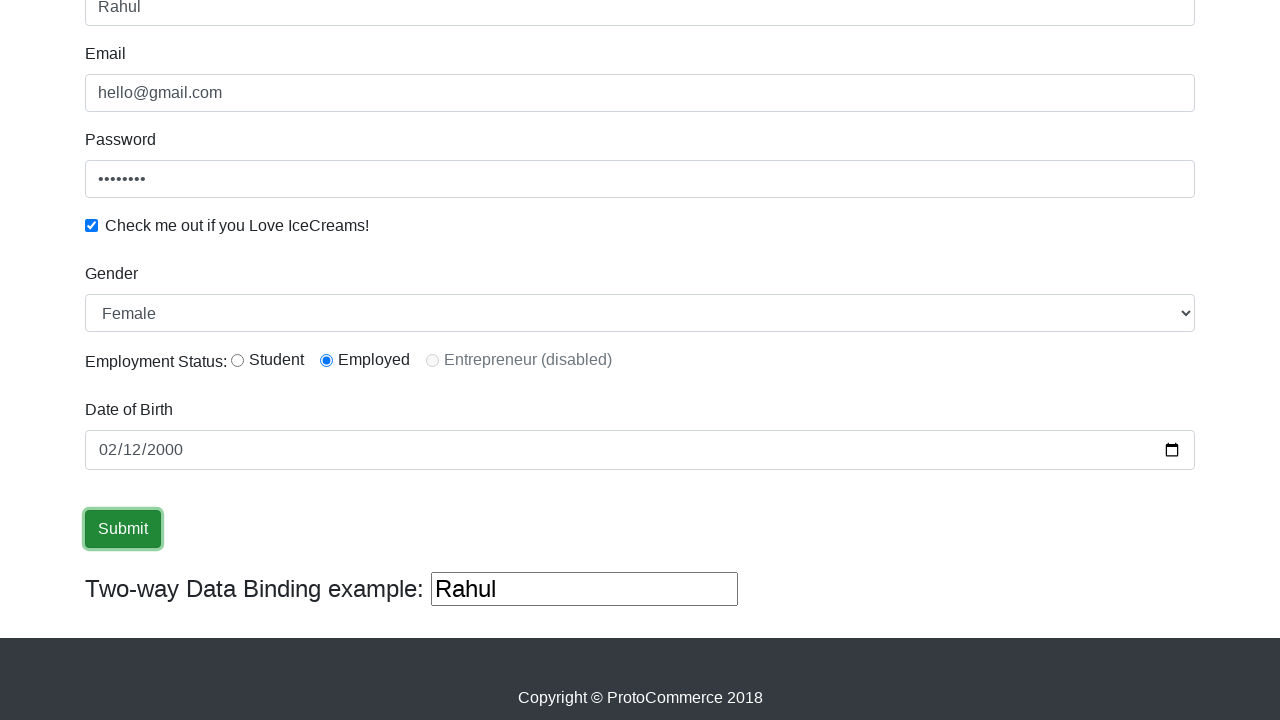

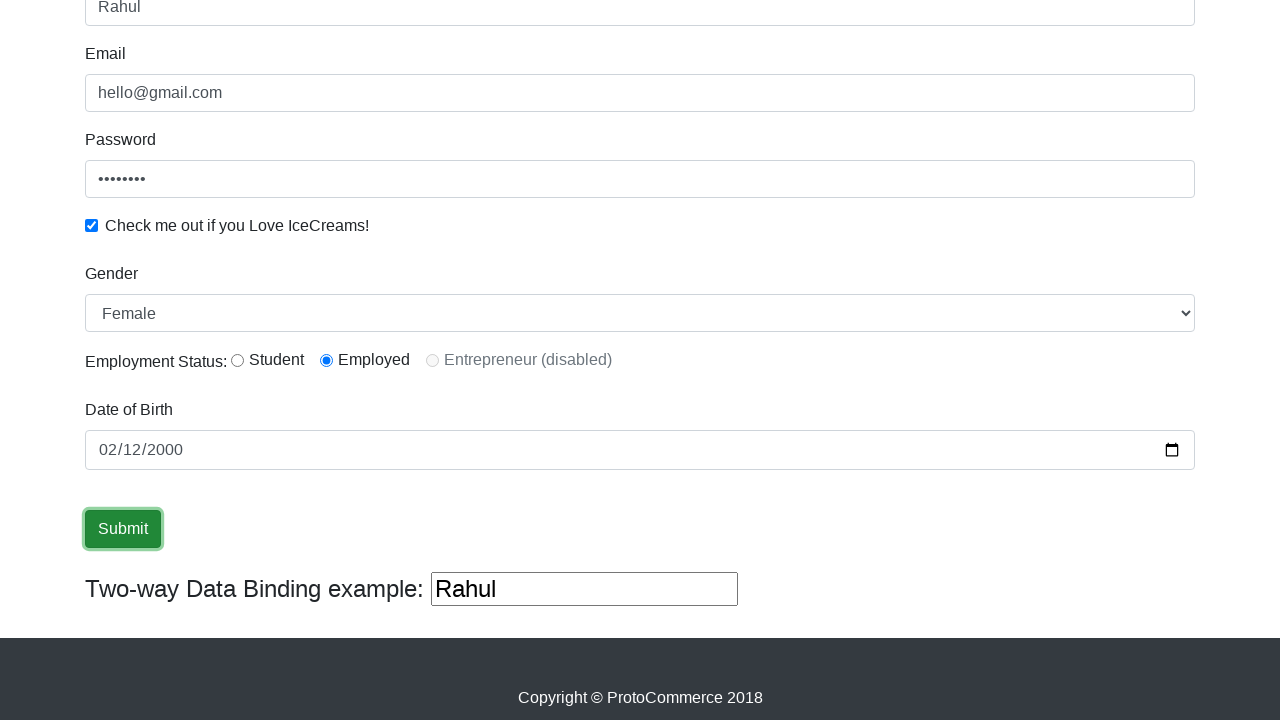